Tests that clicking the Register button without filling any fields displays validation error messages for all 10 required fields

Starting URL: https://parabank.parasoft.com/parabank/register.htm

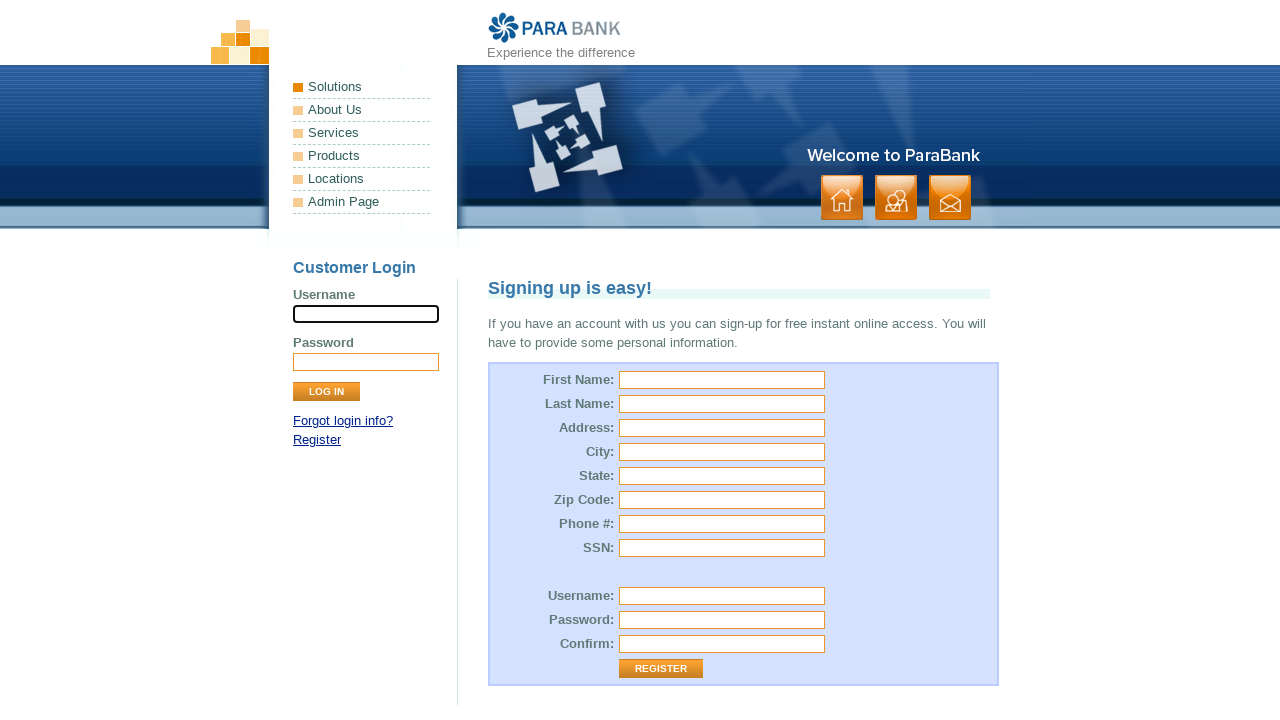

Navigated to registration page
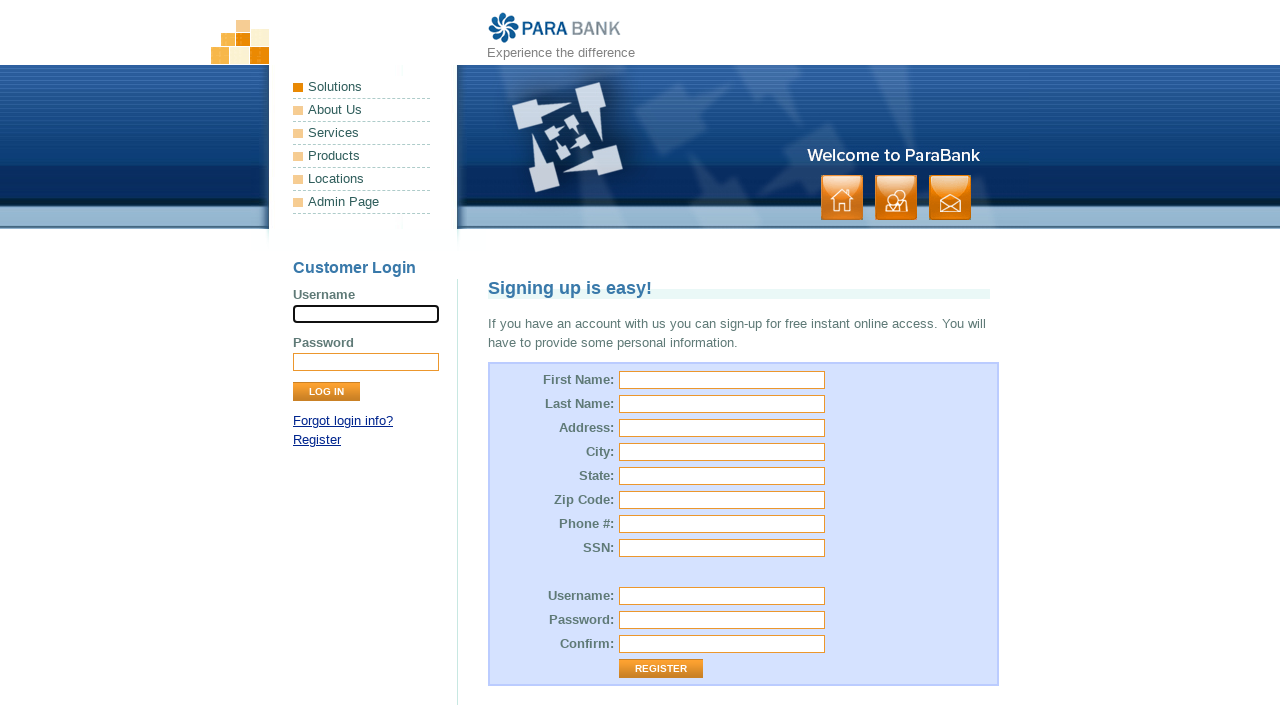

Clicked Register button without filling any form fields at (661, 669) on input[value='Register']
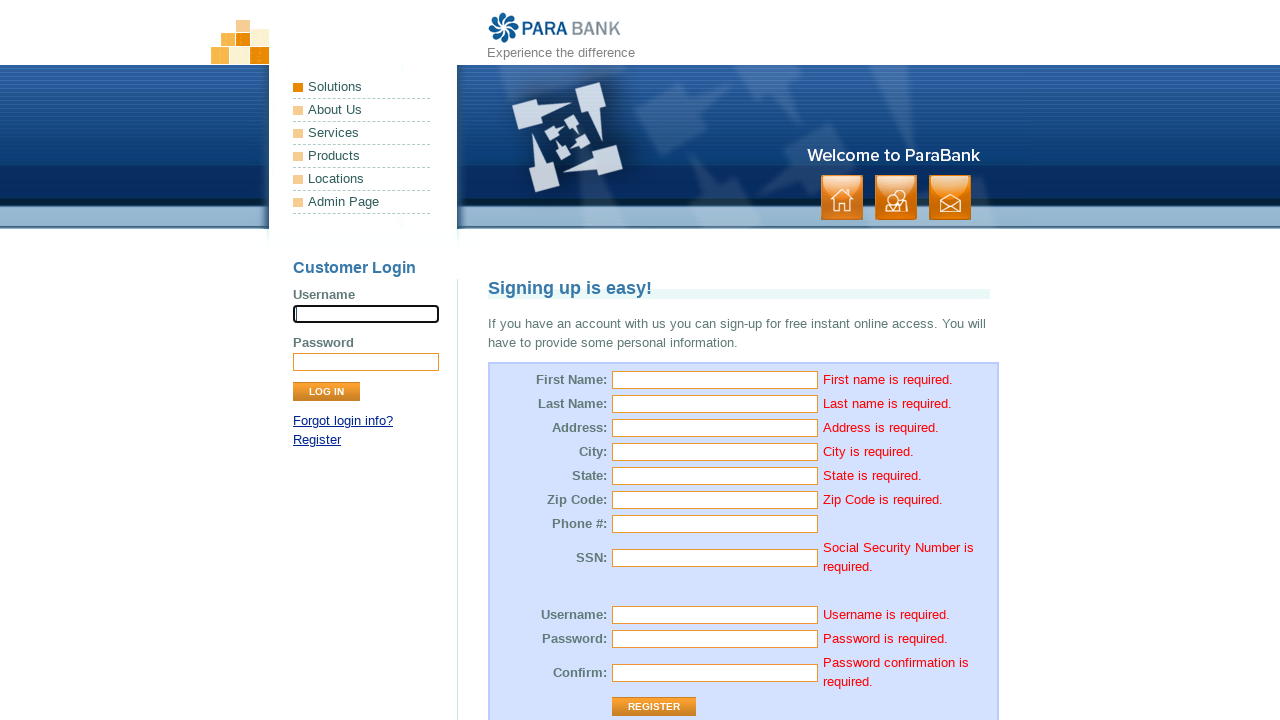

Validation error messages appeared for required fields
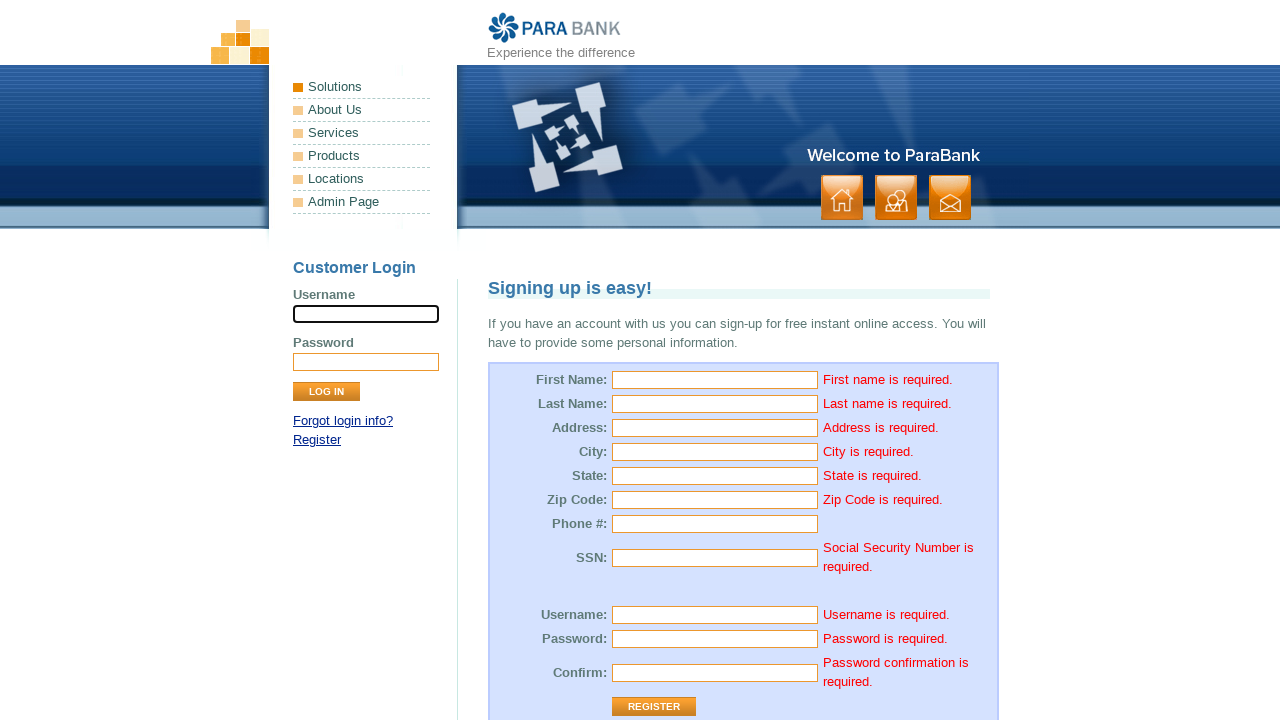

Verified all 10 validation error messages are displayed
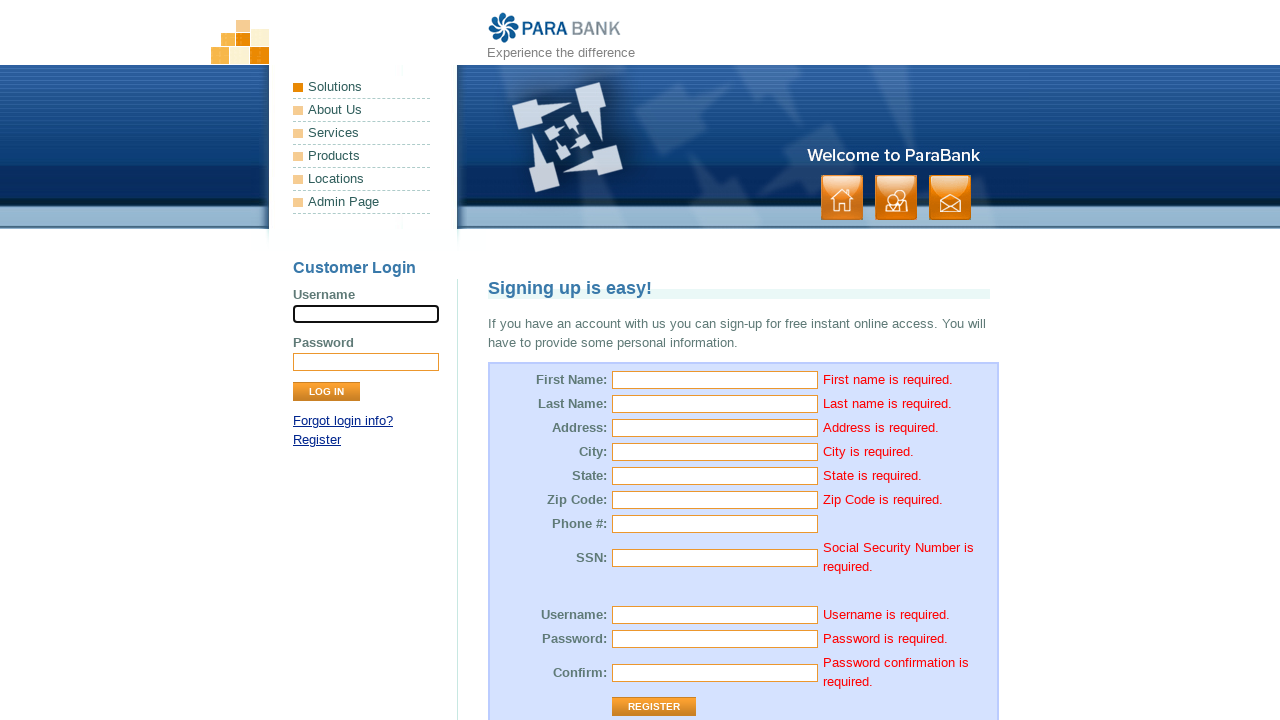

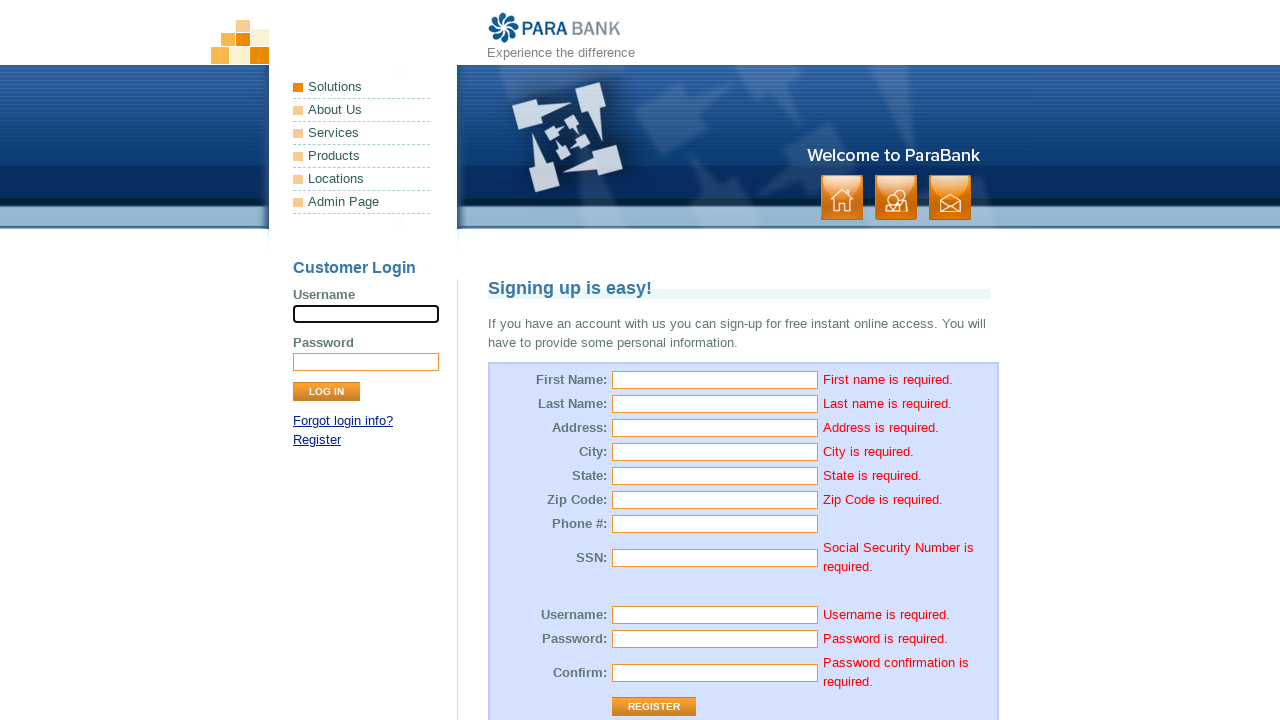